Opens Demoblaze e-commerce demo site and verifies it loads successfully

Starting URL: https://www.demoblaze.com

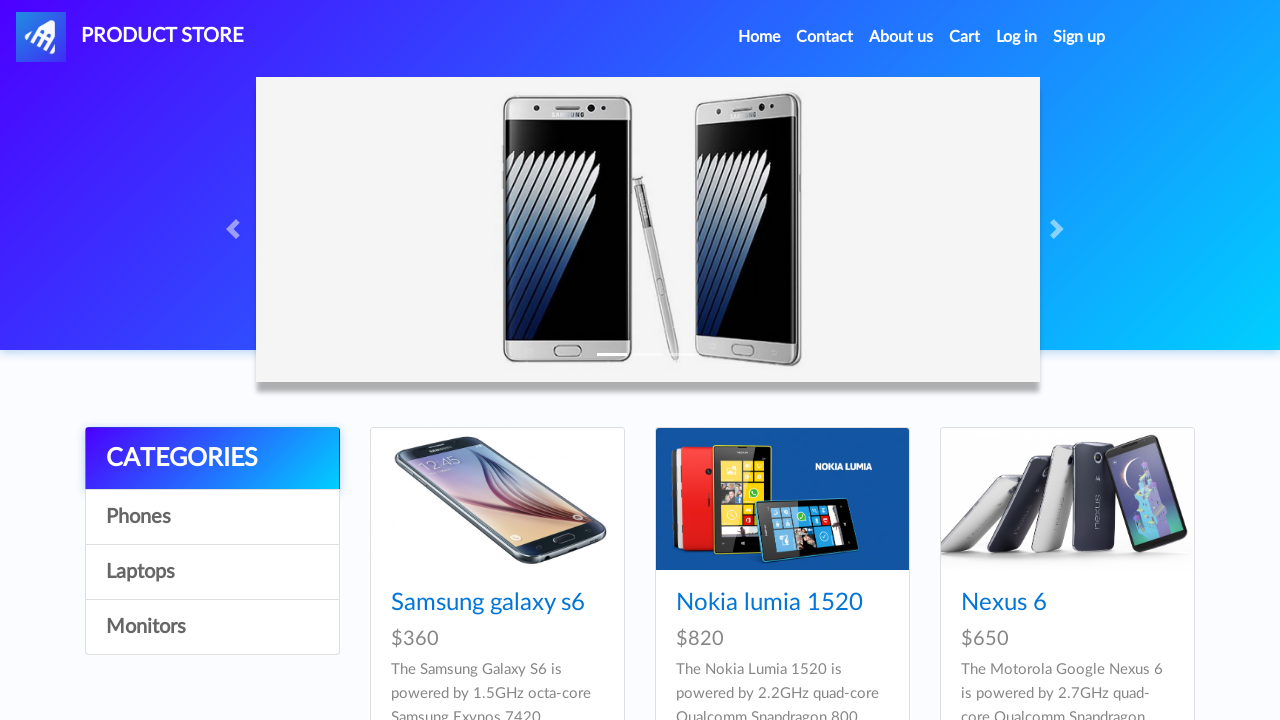

Demoblaze page loaded successfully - DOM content ready
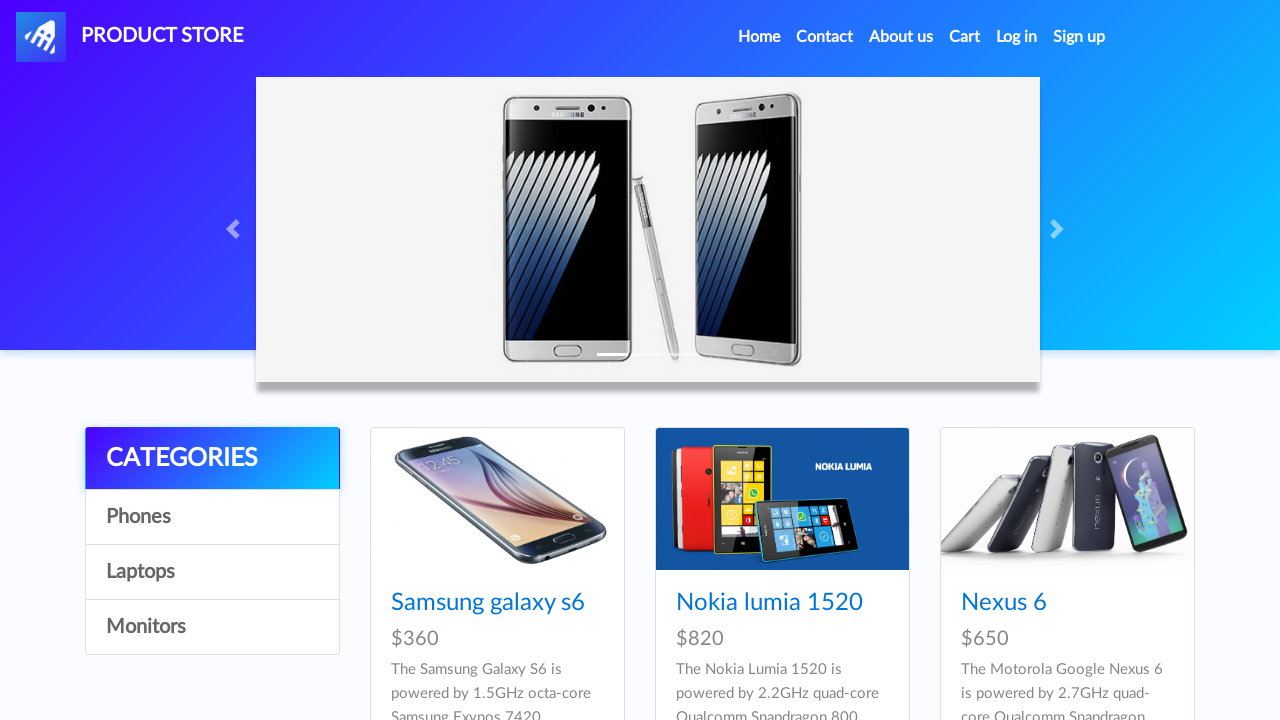

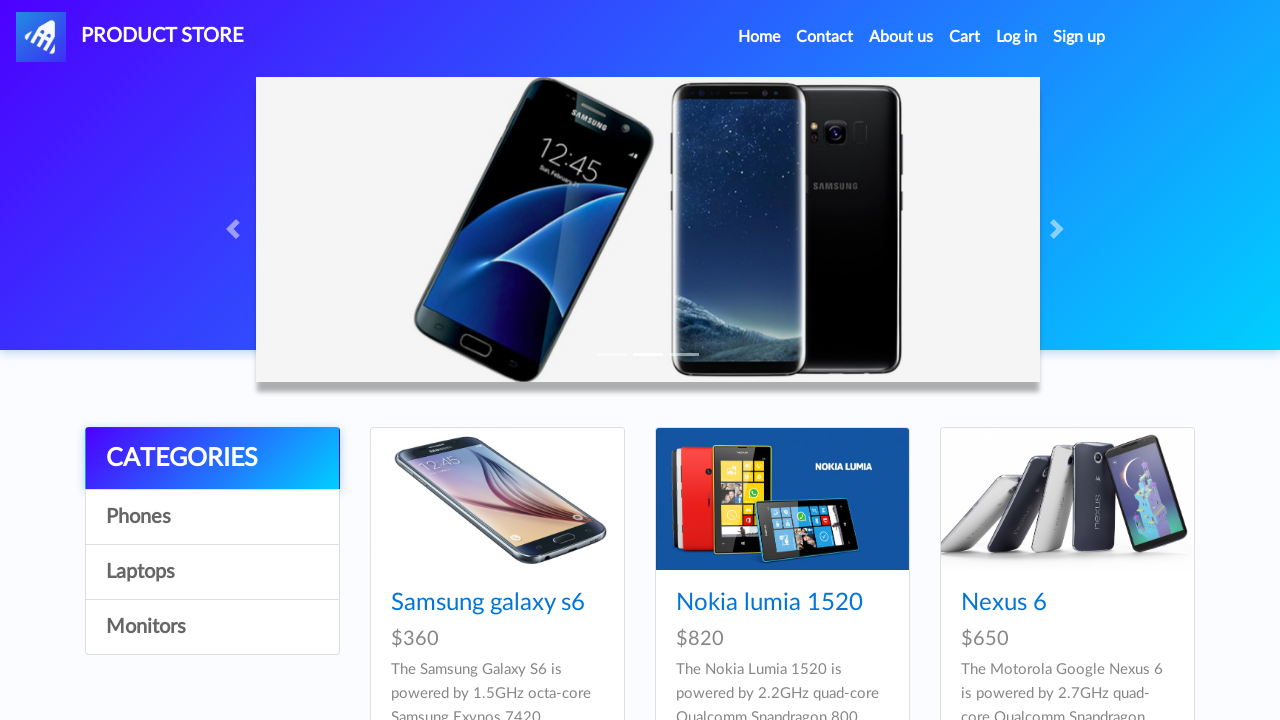